Tests JavaScript prompt alert handling by clicking a button that triggers a prompt, entering text into the prompt, and accepting it

Starting URL: https://the-internet.herokuapp.com/javascript_alerts

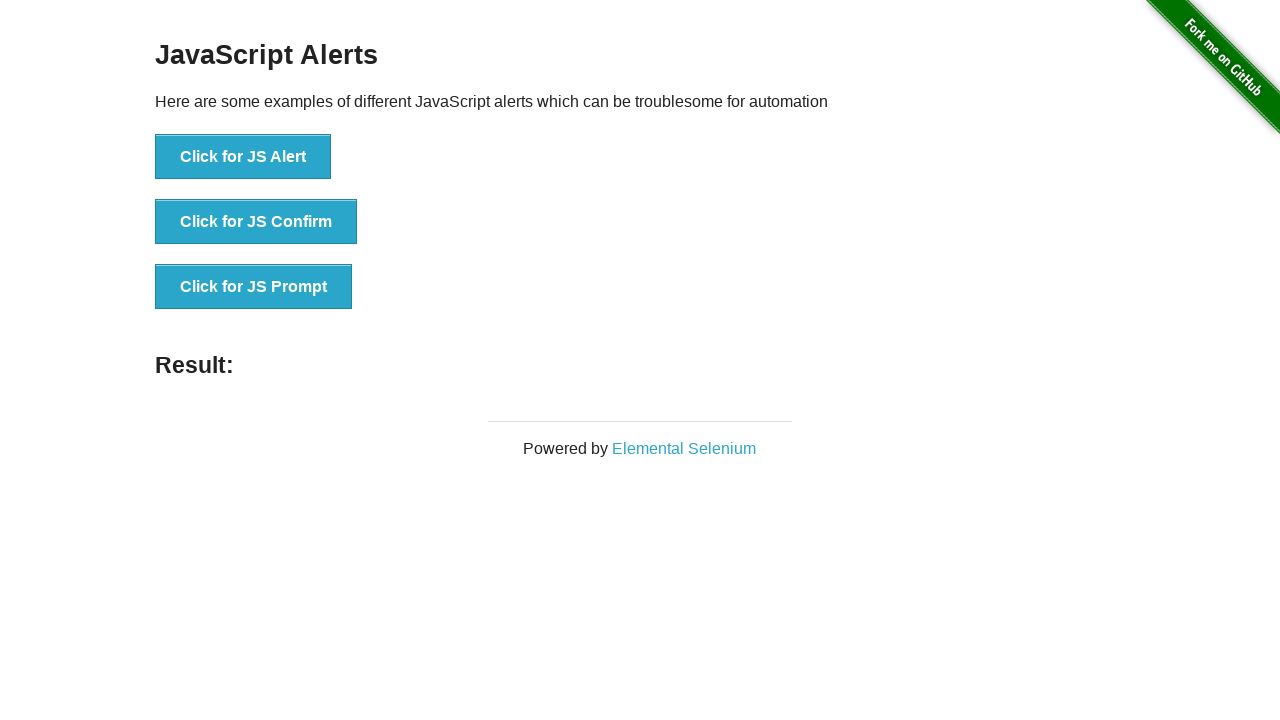

Clicked the JS Prompt button at (254, 287) on button[onclick='jsPrompt()']
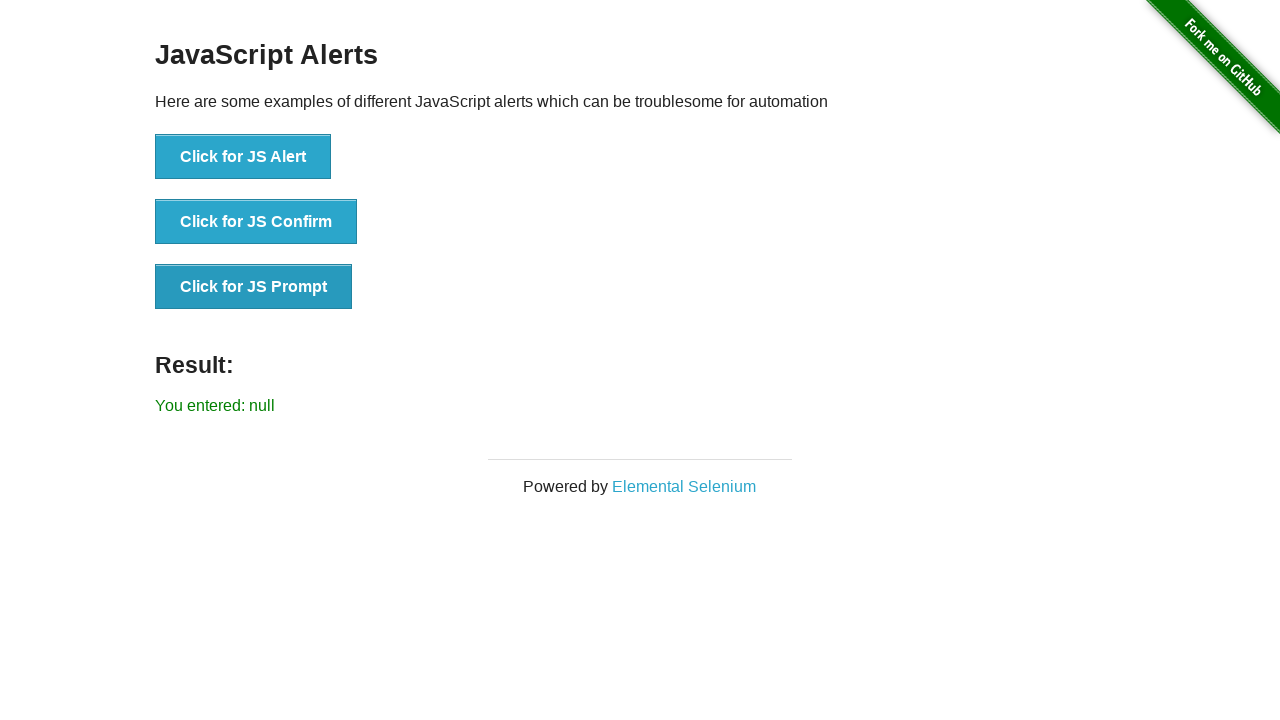

Set up dialog handler to accept prompt with text 'This is selenium python training'
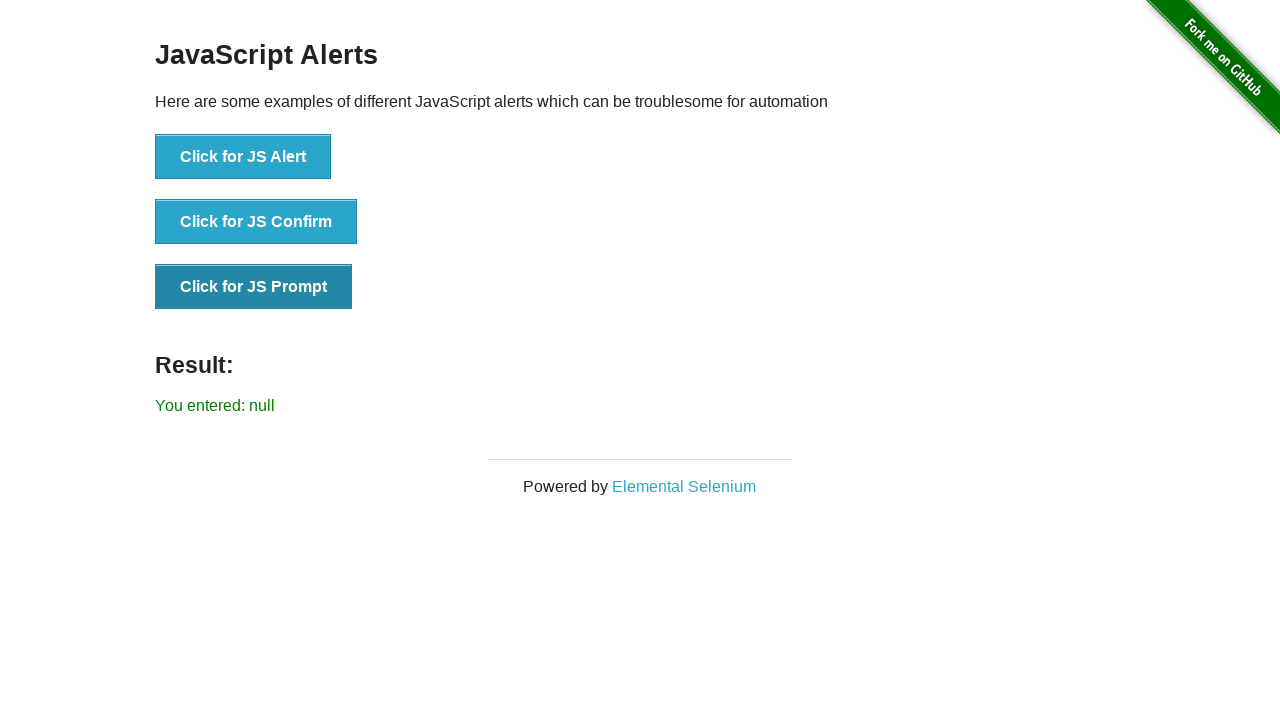

Clicked the JS Prompt button again to trigger dialog with handler at (254, 287) on button[onclick='jsPrompt()']
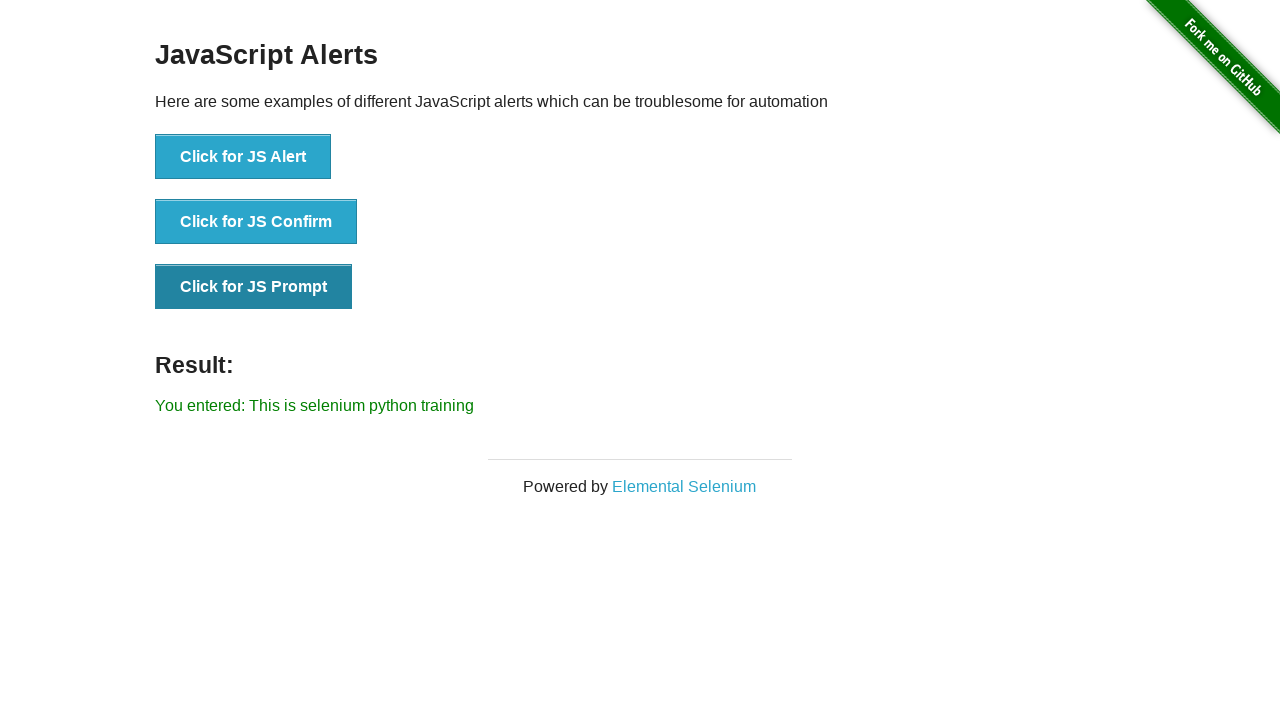

Waited for result element to be displayed
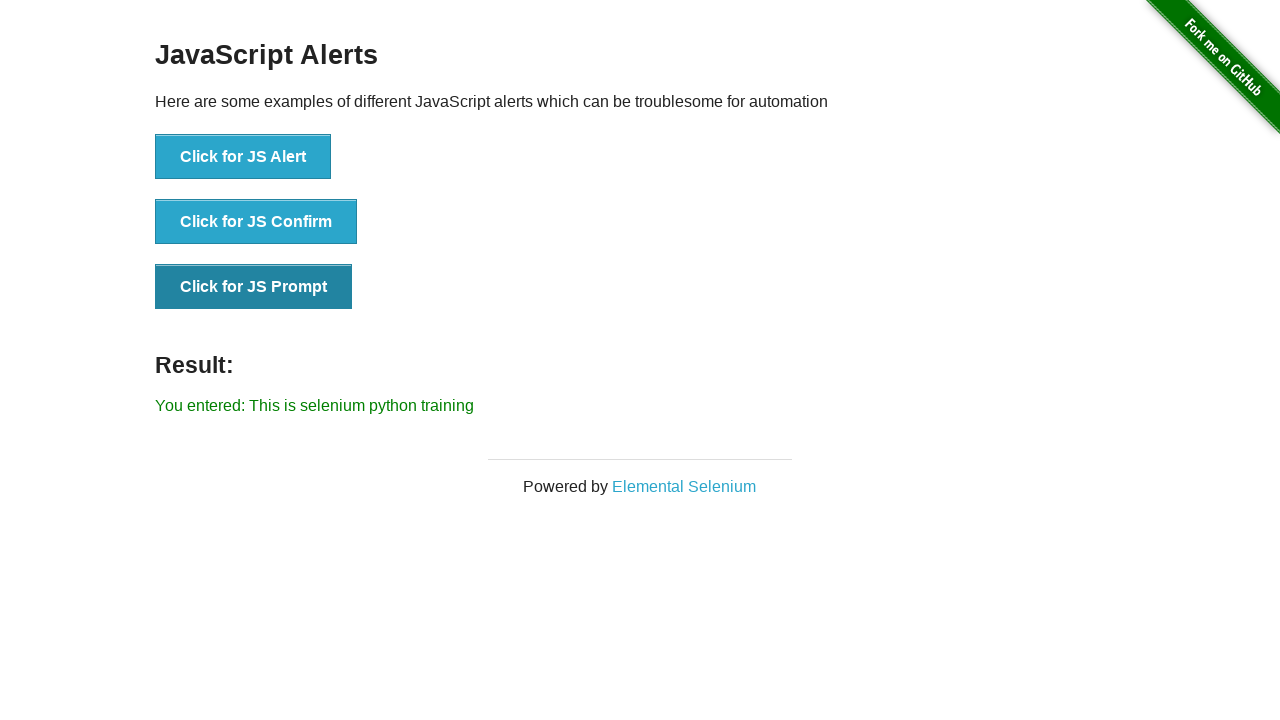

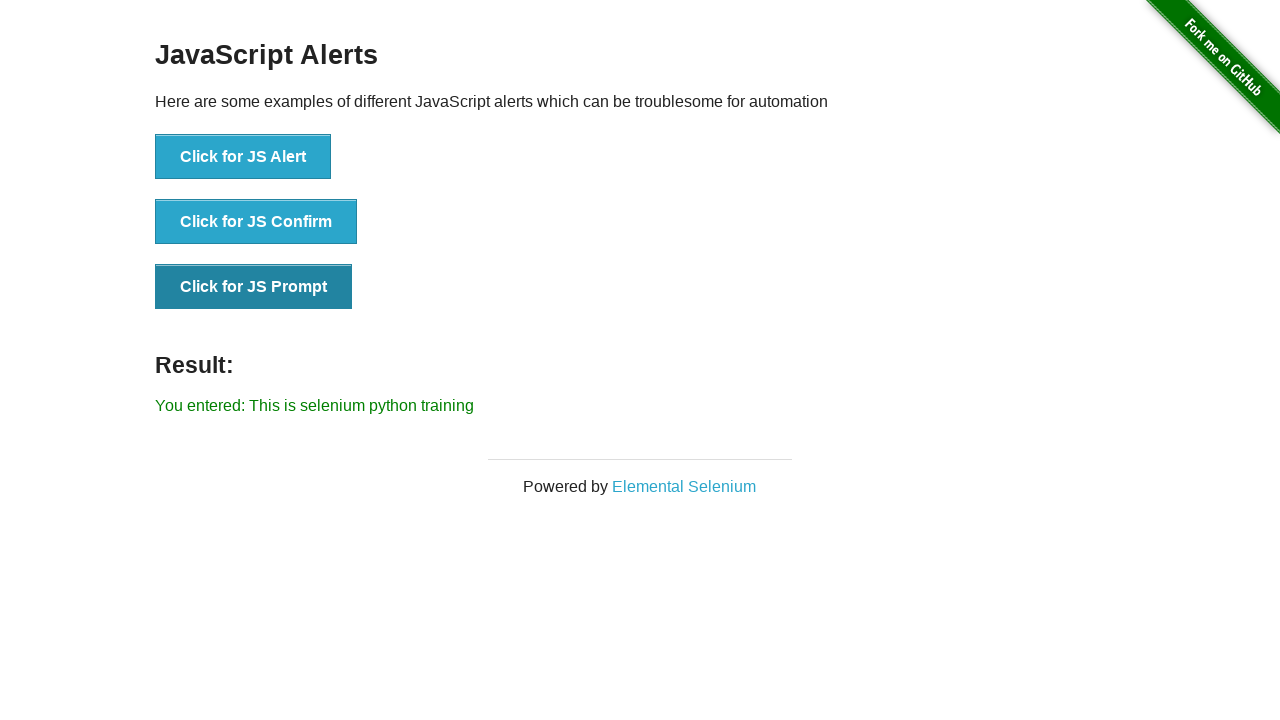